Navigates to JPL Space images page and clicks the full image button to view the featured Mars image.

Starting URL: https://data-class-jpl-space.s3.amazonaws.com/JPL_Space/index.html

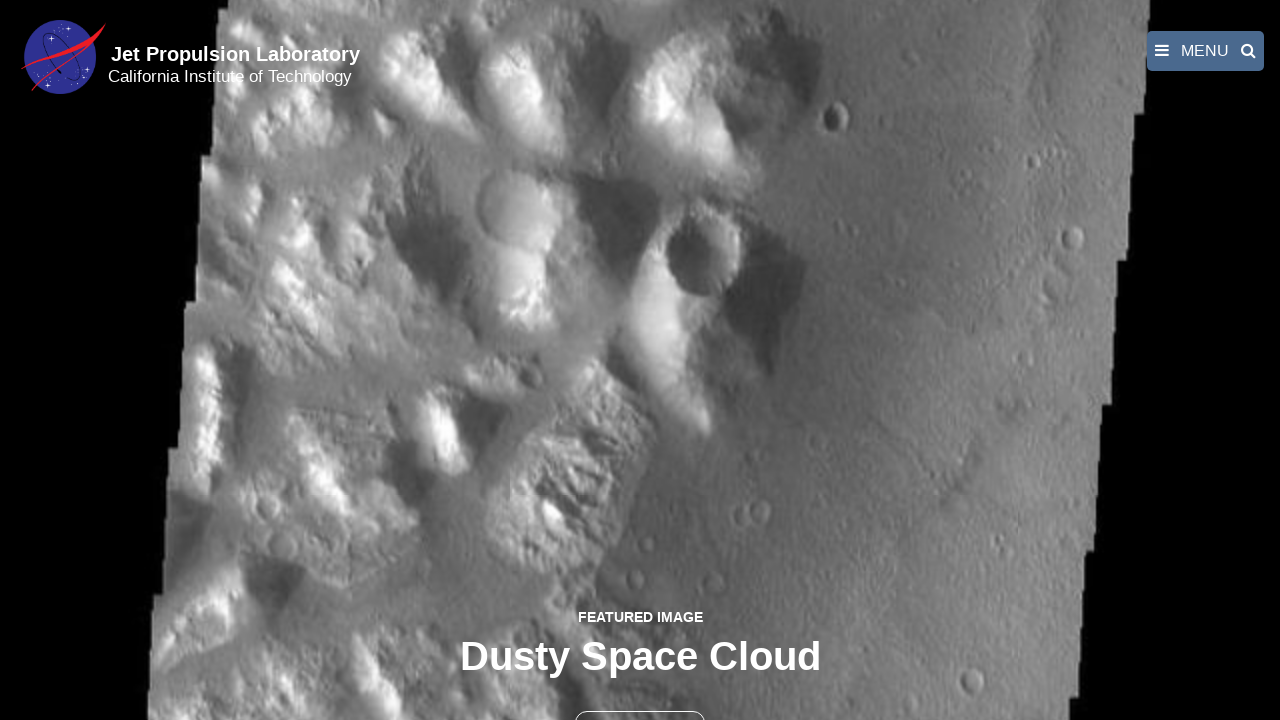

Navigated to JPL Space images page
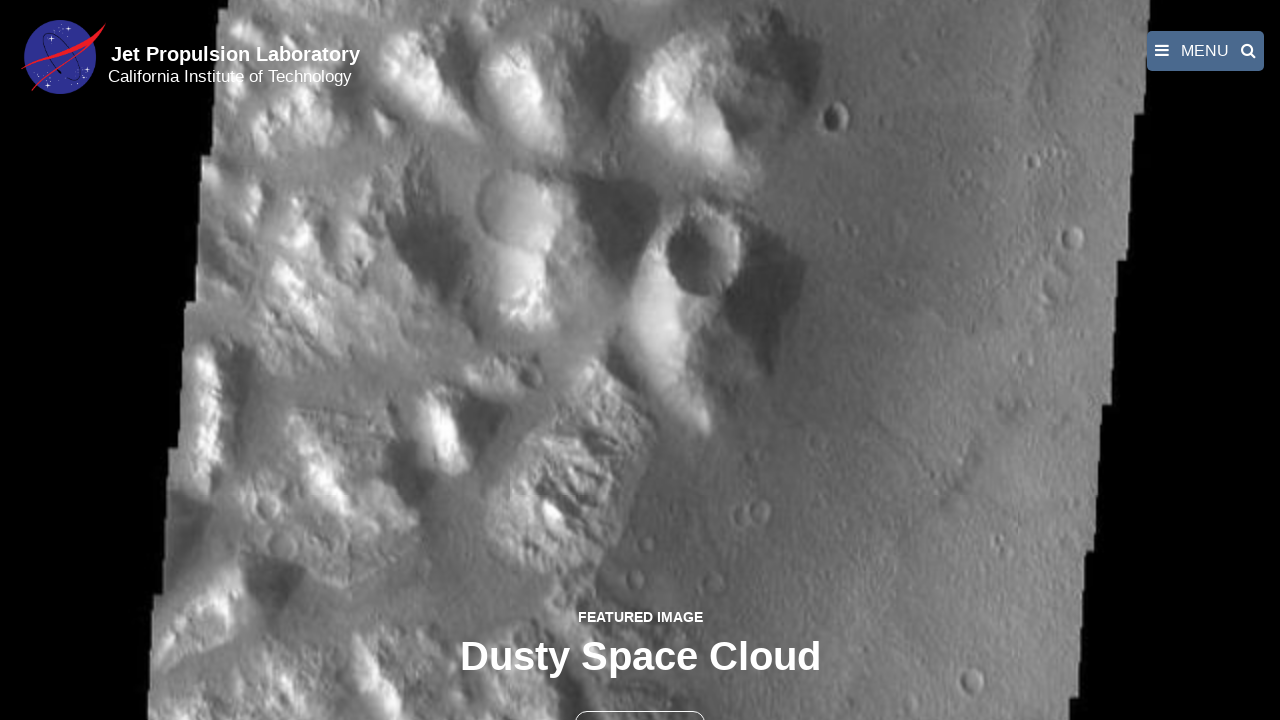

Clicked the full image button to view featured Mars image at (640, 699) on button >> nth=1
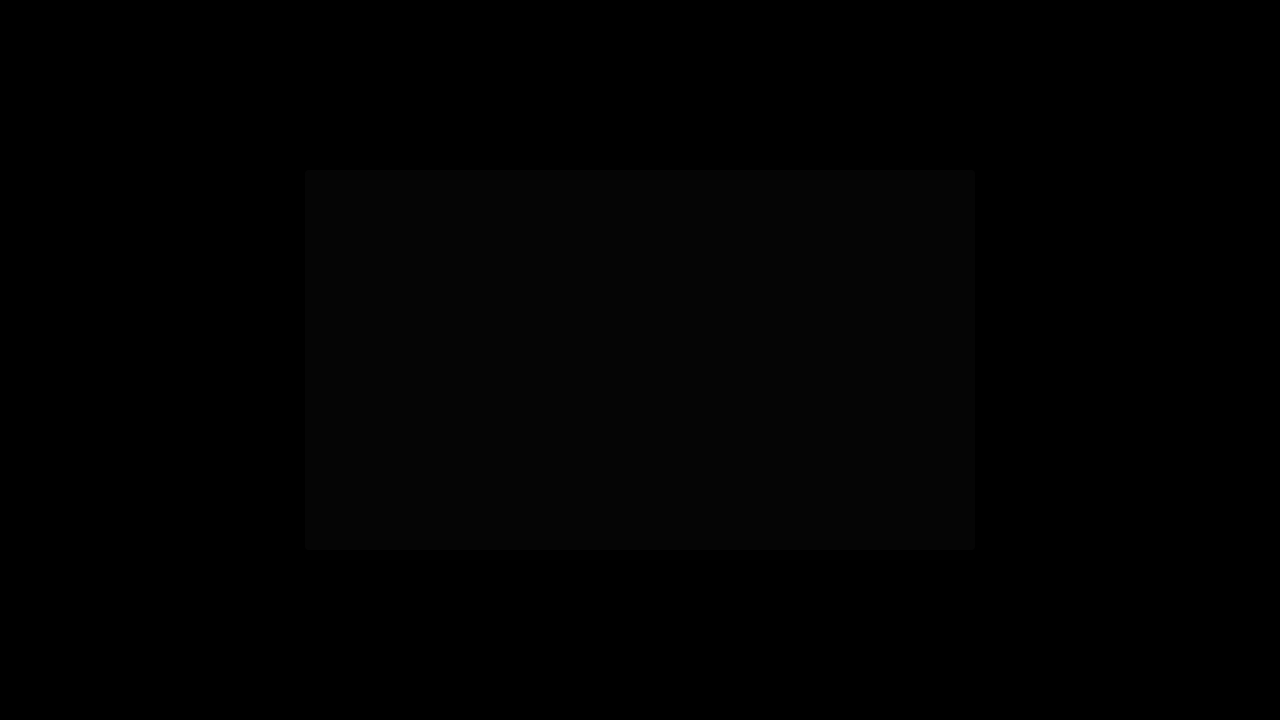

Full-size image loaded successfully
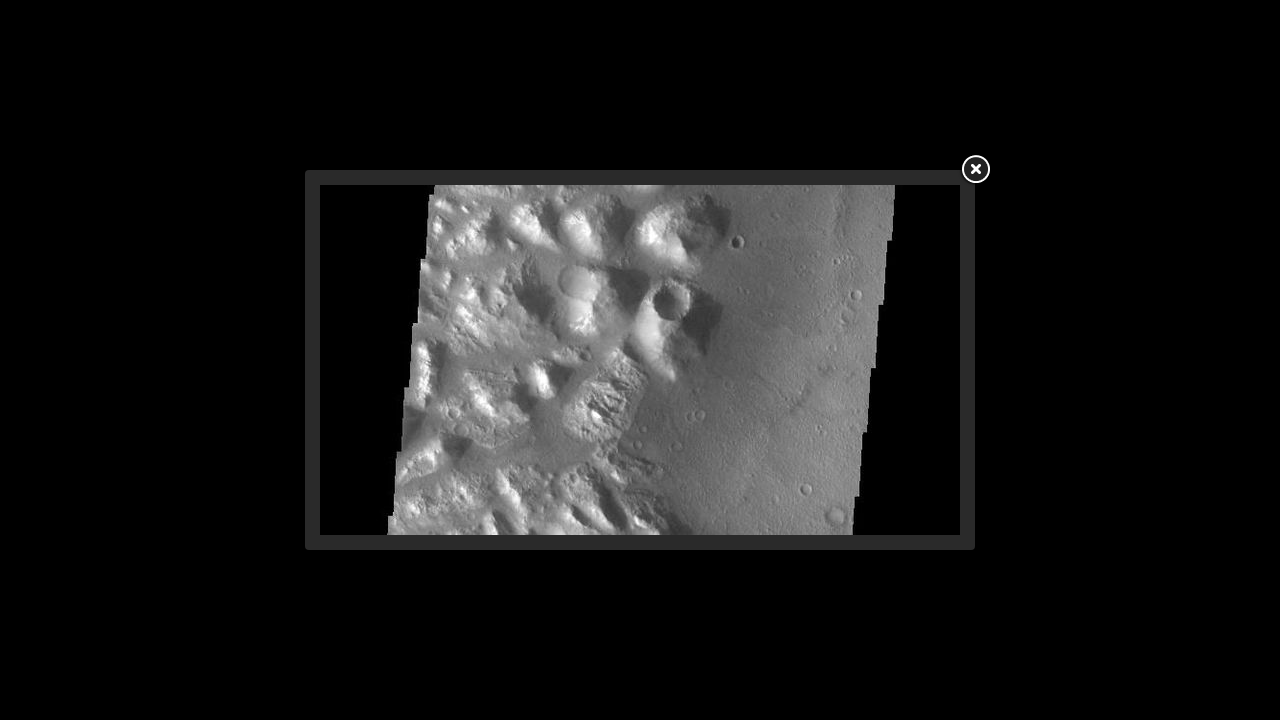

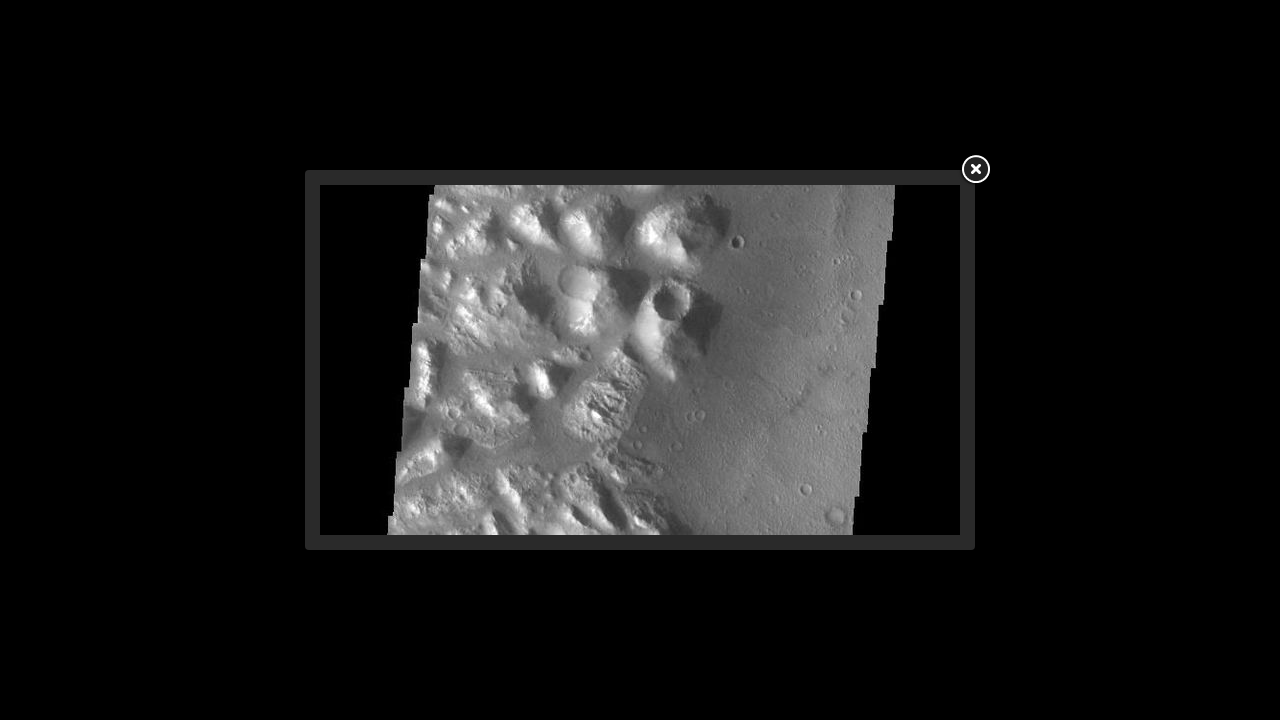